Tests AJAX data loading by clicking a button that triggers an async request and waiting for content

Starting URL: http://uitestingplayground.com/

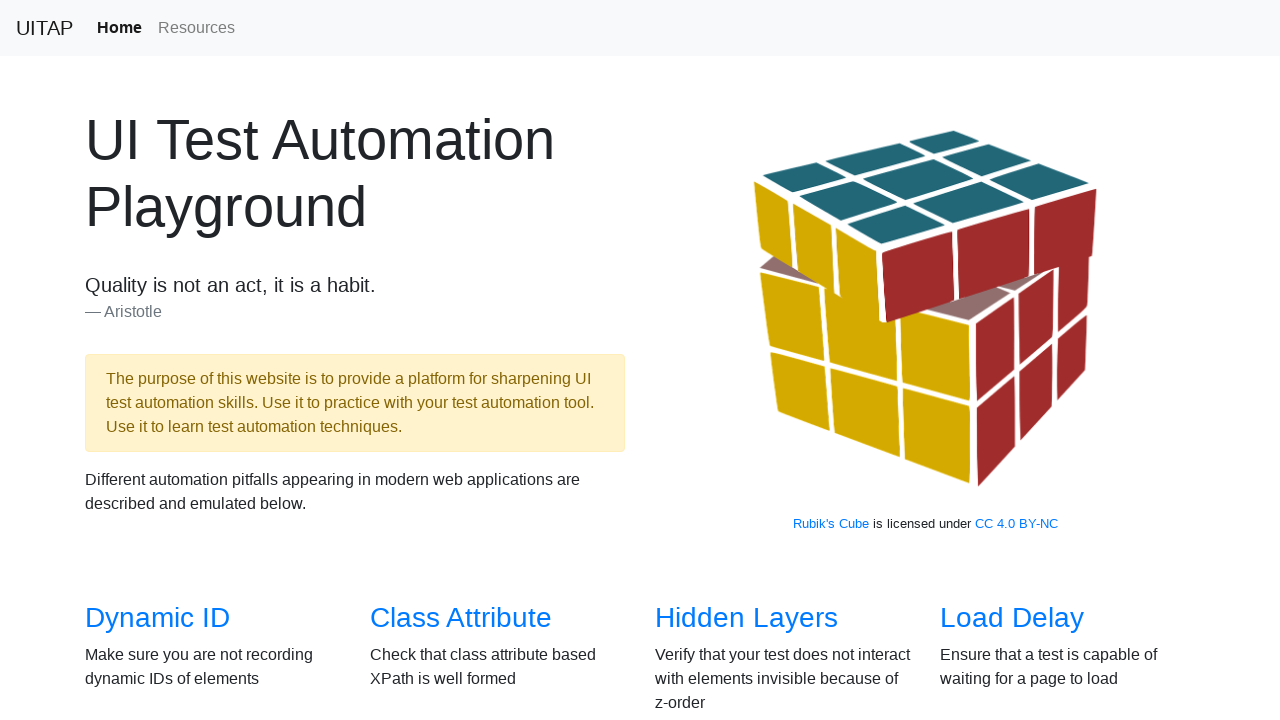

Hovered over AJAX Data link at (154, 360) on internal:role=link[name="AJAX Data"i]
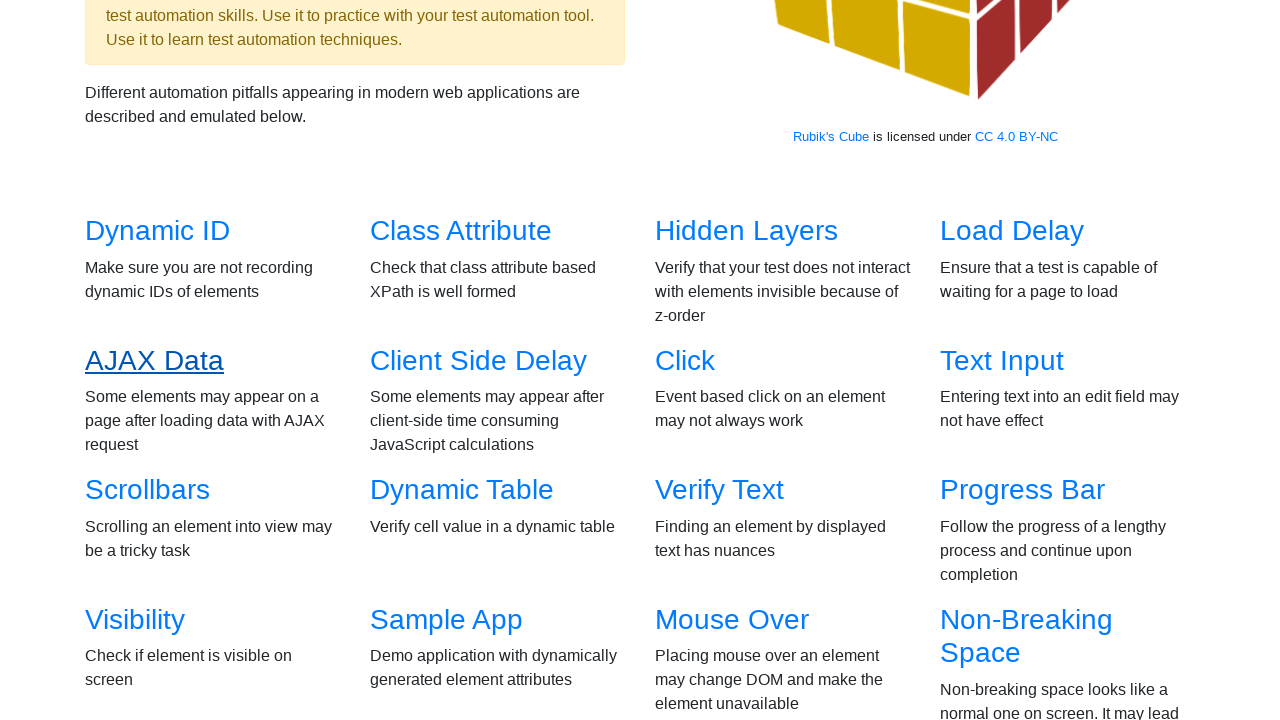

Clicked AJAX Data link to navigate to test page at (154, 360) on internal:role=link[name="AJAX Data"i]
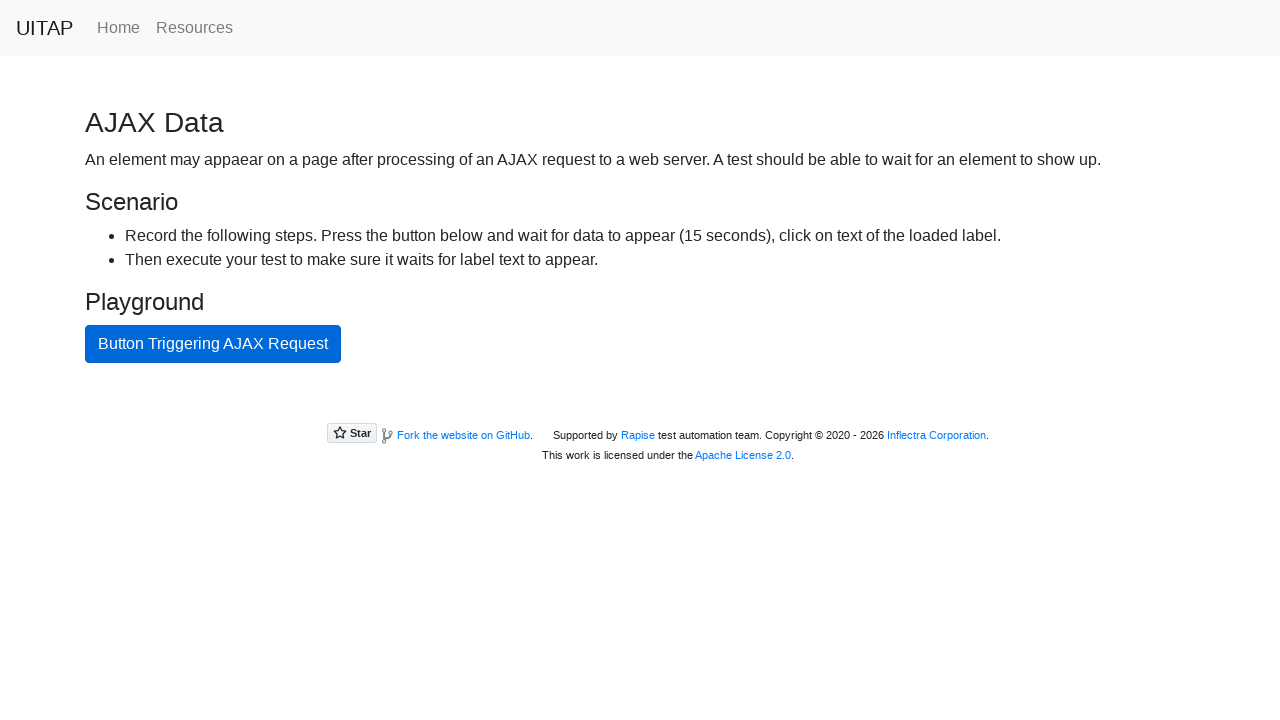

Clicked AJAX button to trigger async data request at (213, 344) on button#ajaxButton
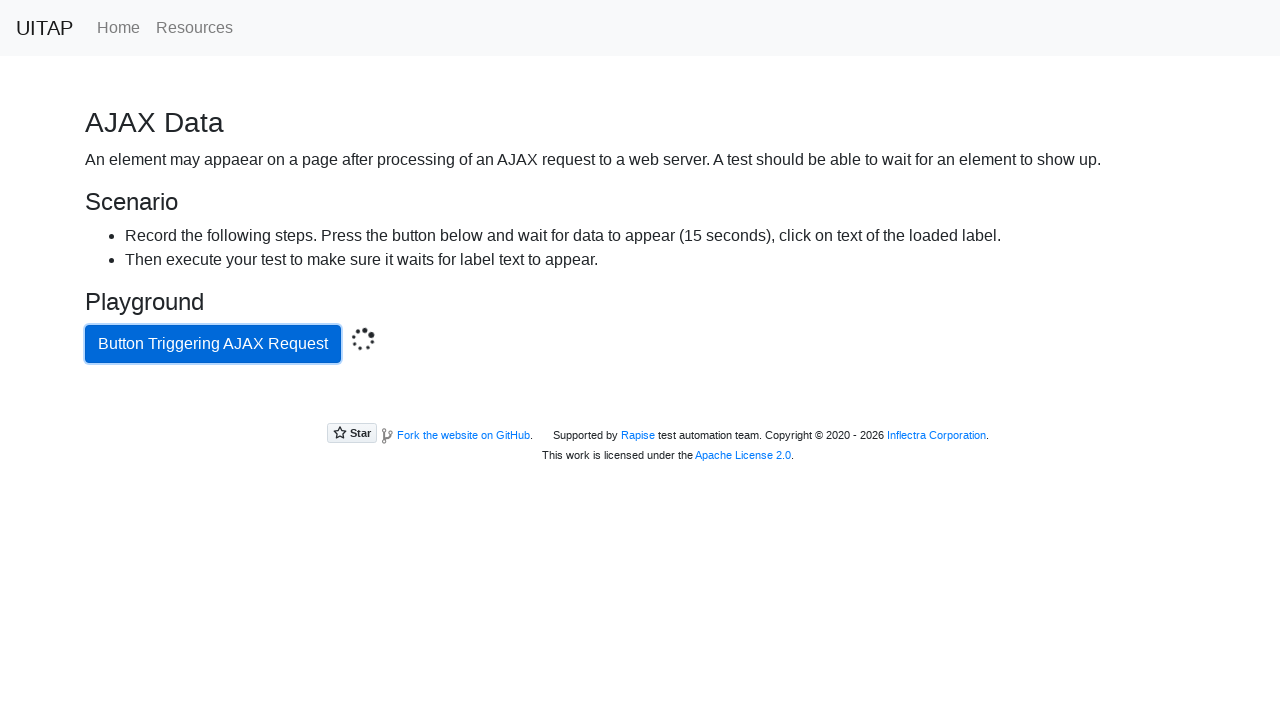

Waited for success message to appear after AJAX request completed
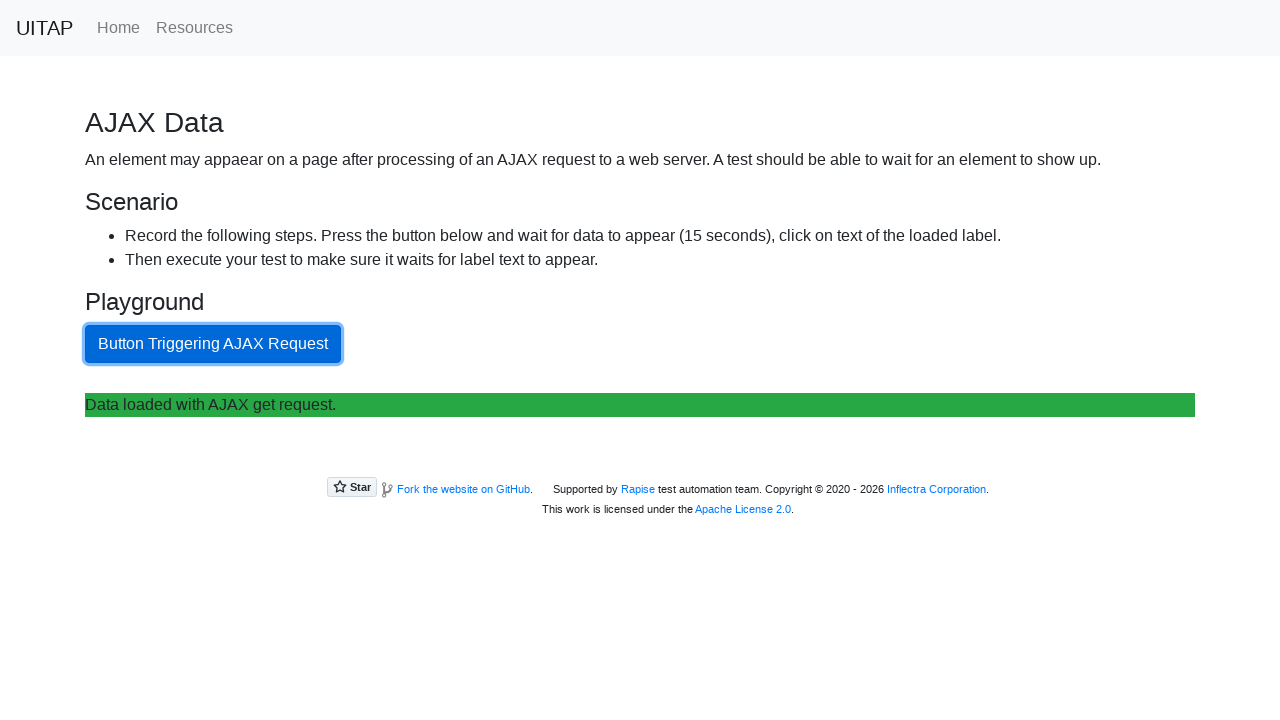

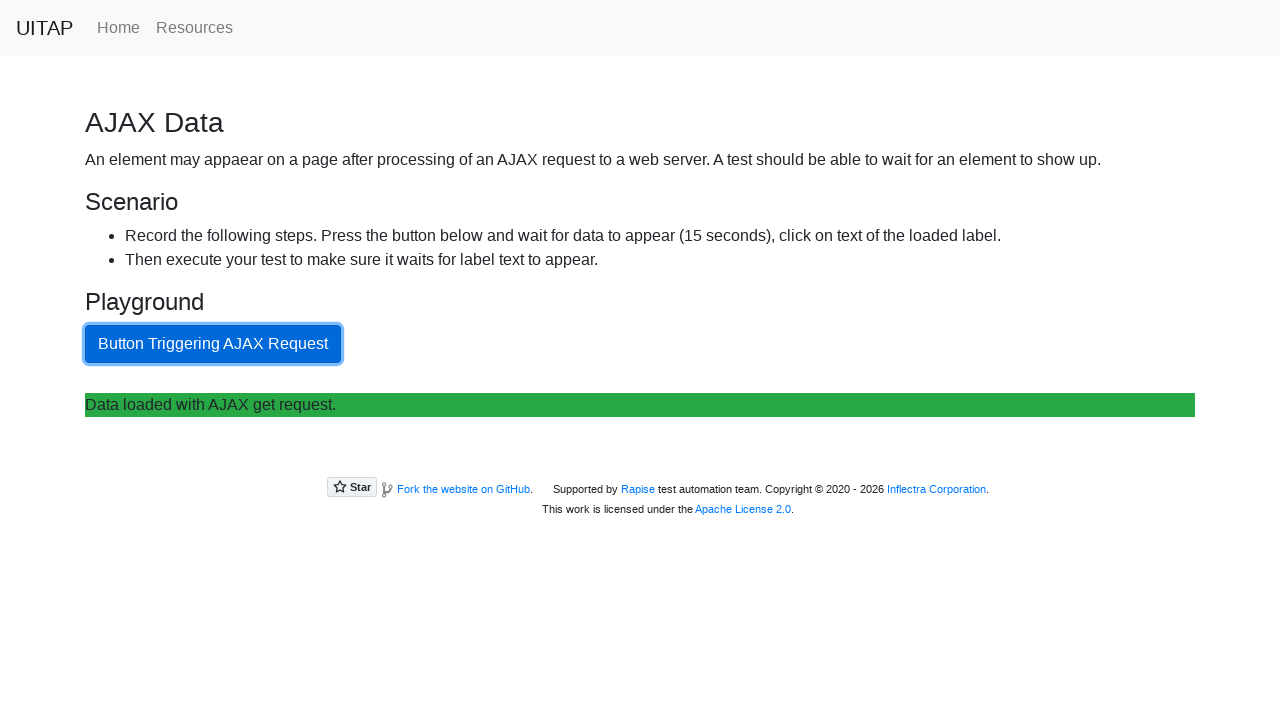